Tests A/B test opt-out functionality by visiting the page, verifying initial A/B test state, adding an opt-out cookie, refreshing, and confirming the page shows "No A/B Test".

Starting URL: http://the-internet.herokuapp.com/abtest

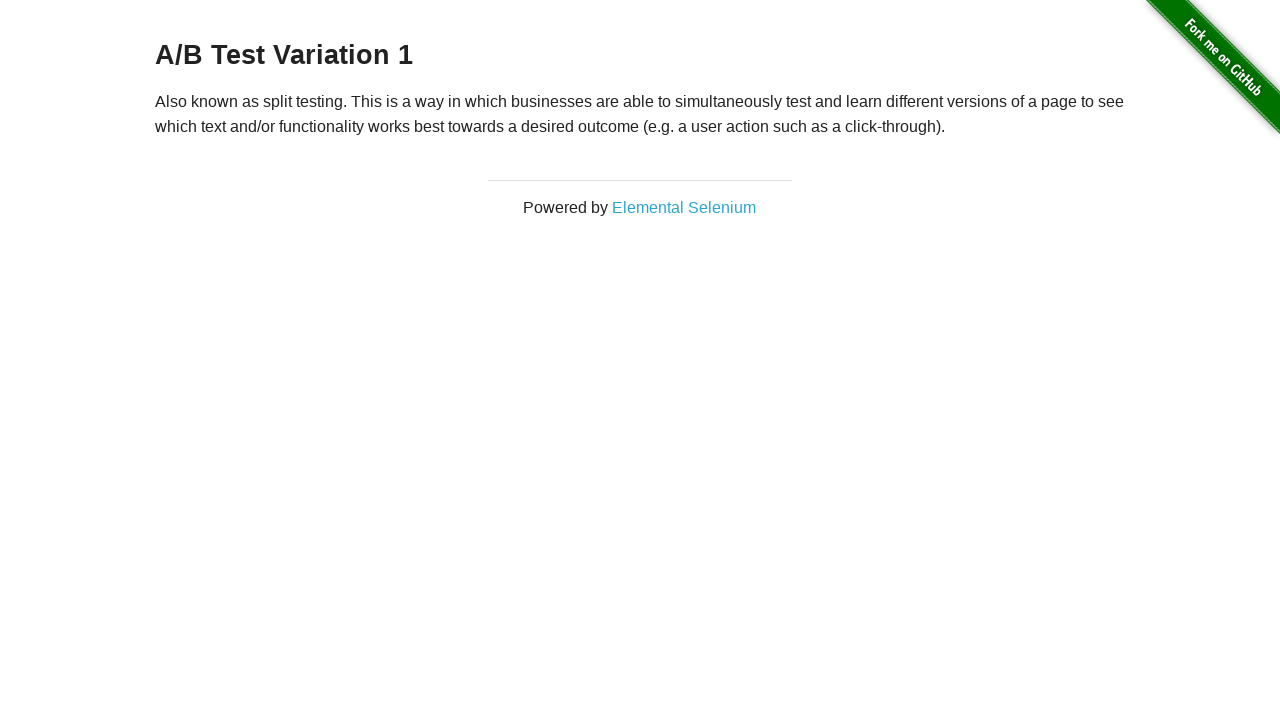

Located h3 heading element
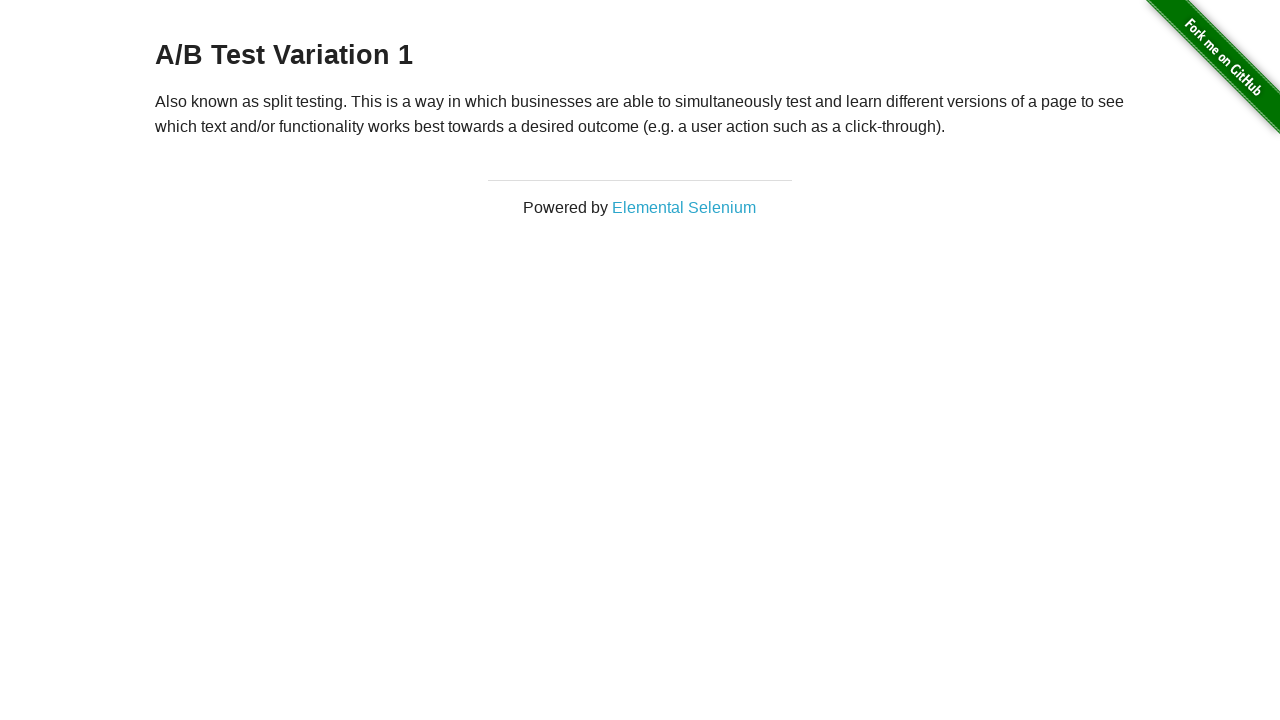

Retrieved heading text content
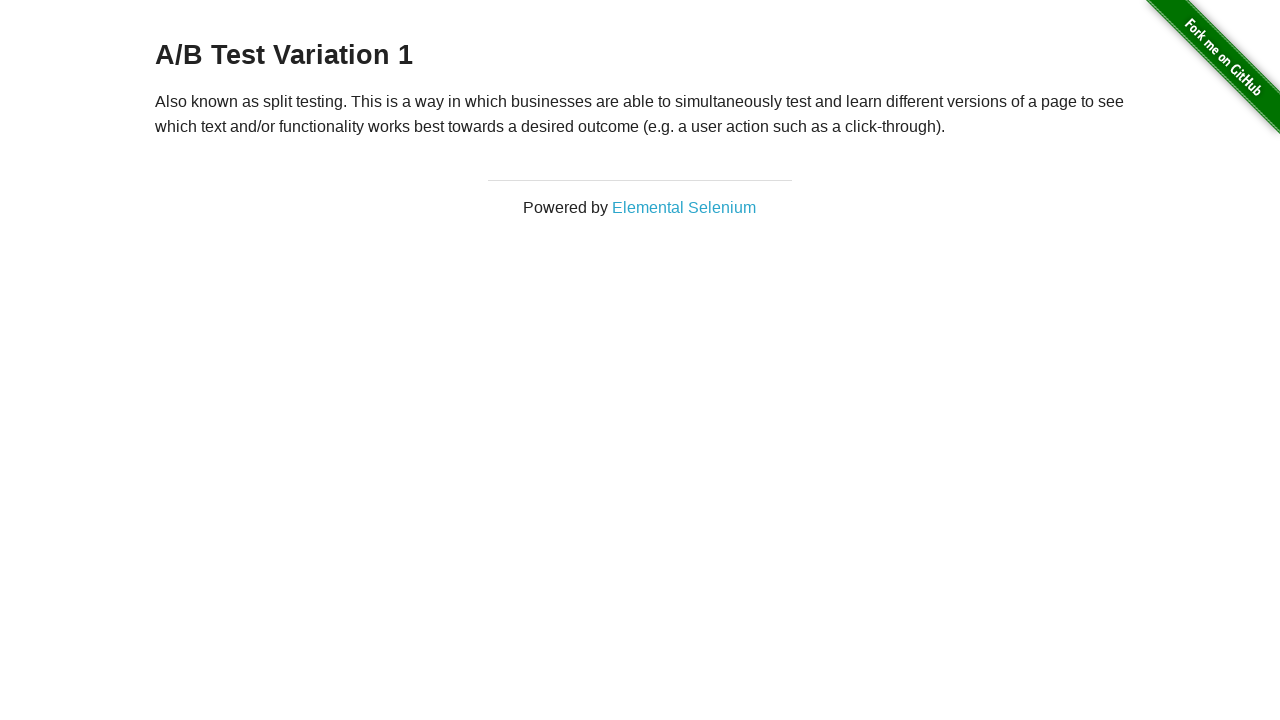

Verified initial heading starts with 'A/B Test': 'A/B Test Variation 1'
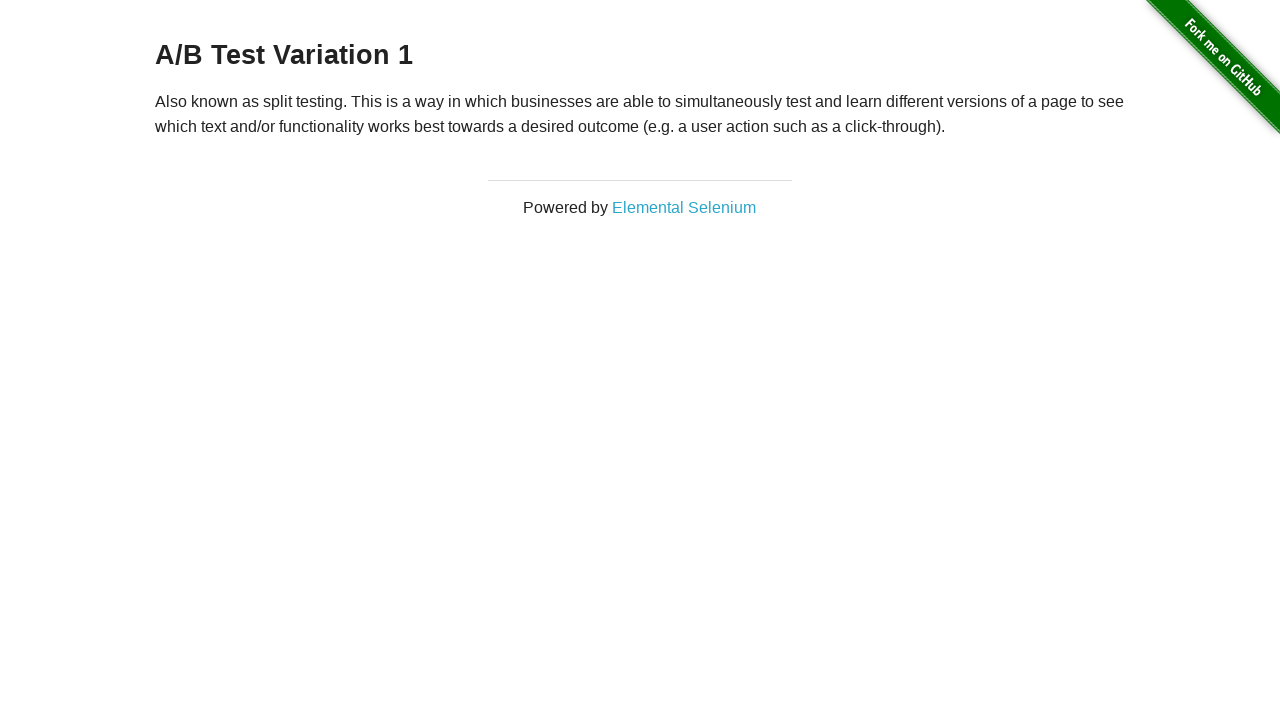

Added optimizelyOptOut cookie with value 'true'
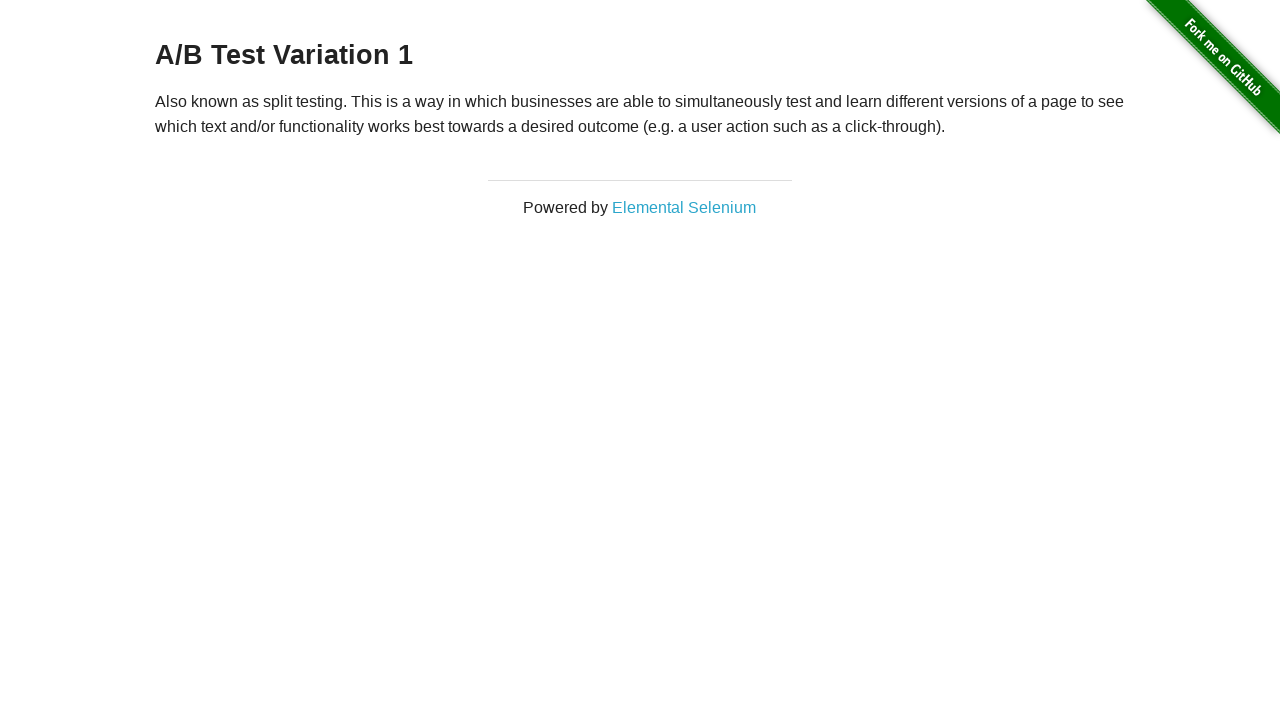

Reloaded page to apply opt-out cookie
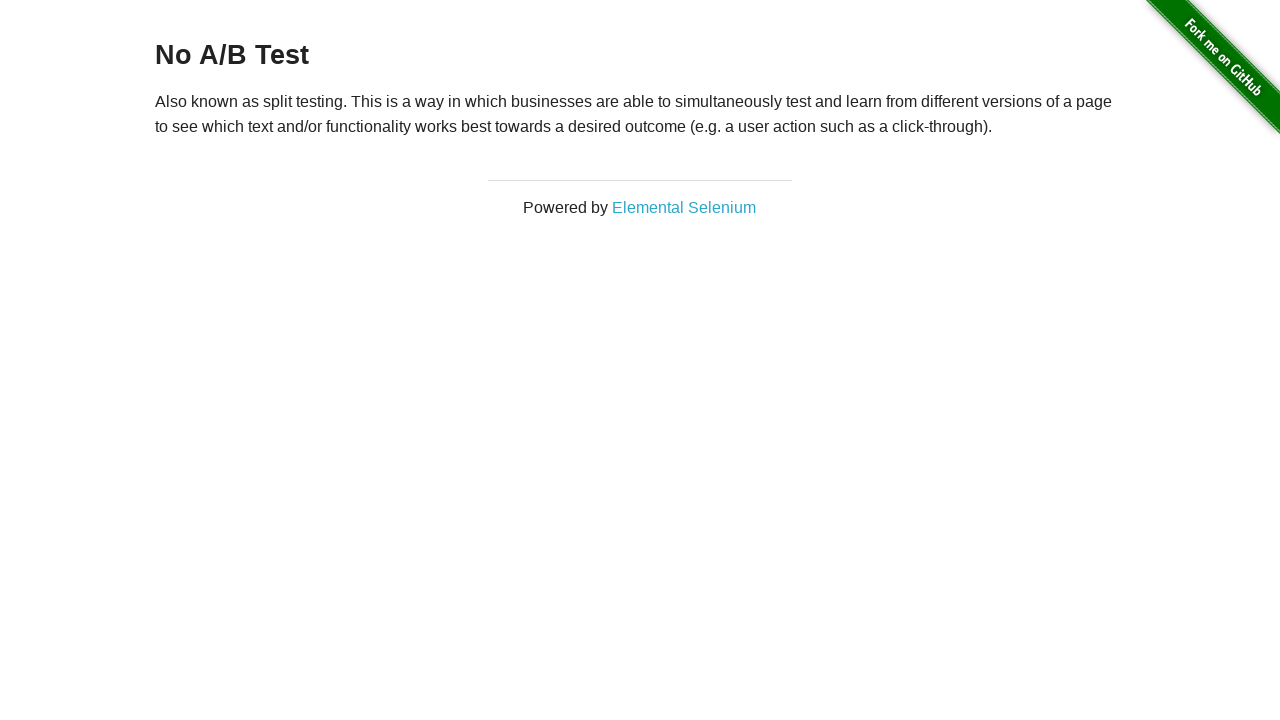

Retrieved heading text content after page reload
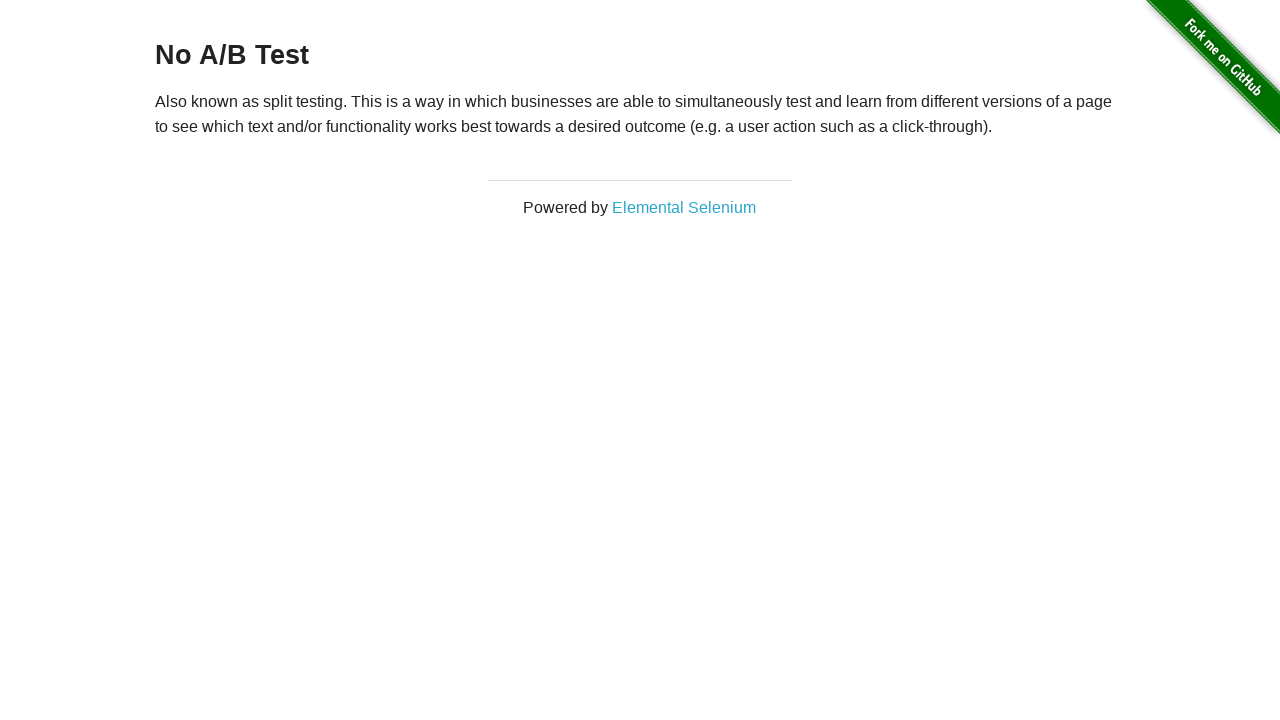

Verified opt-out successful: heading now shows 'No A/B Test'
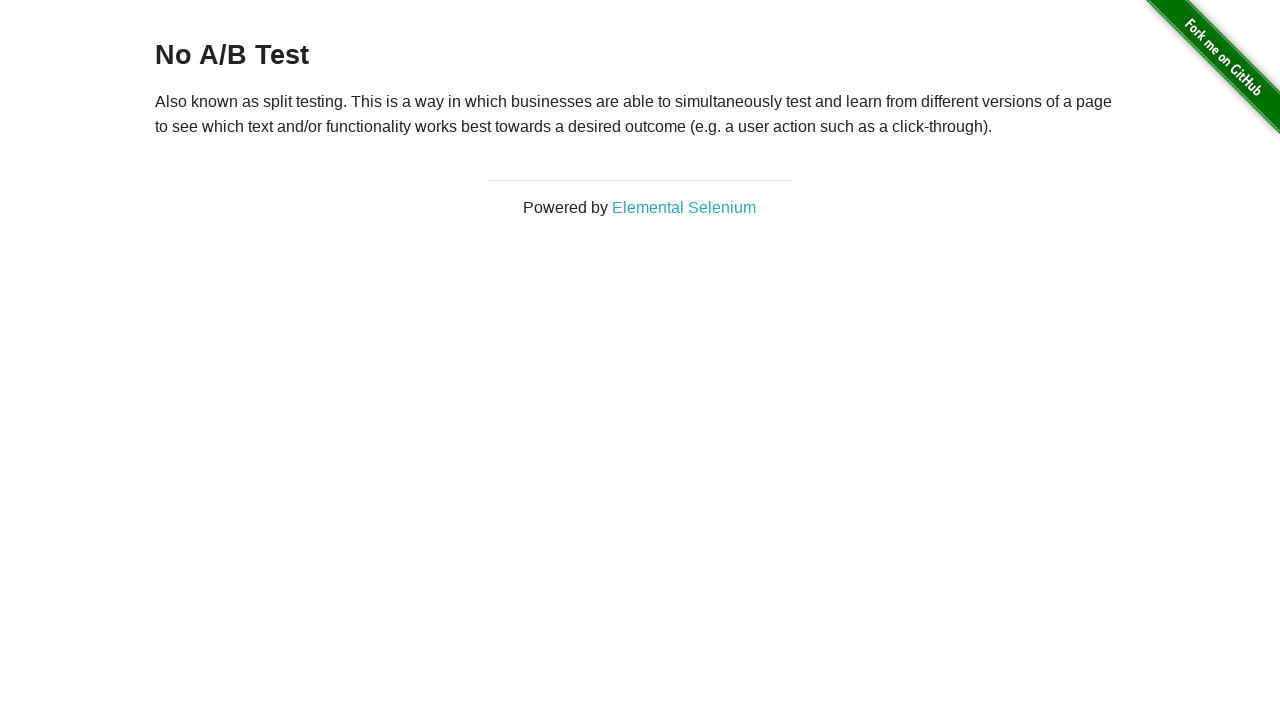

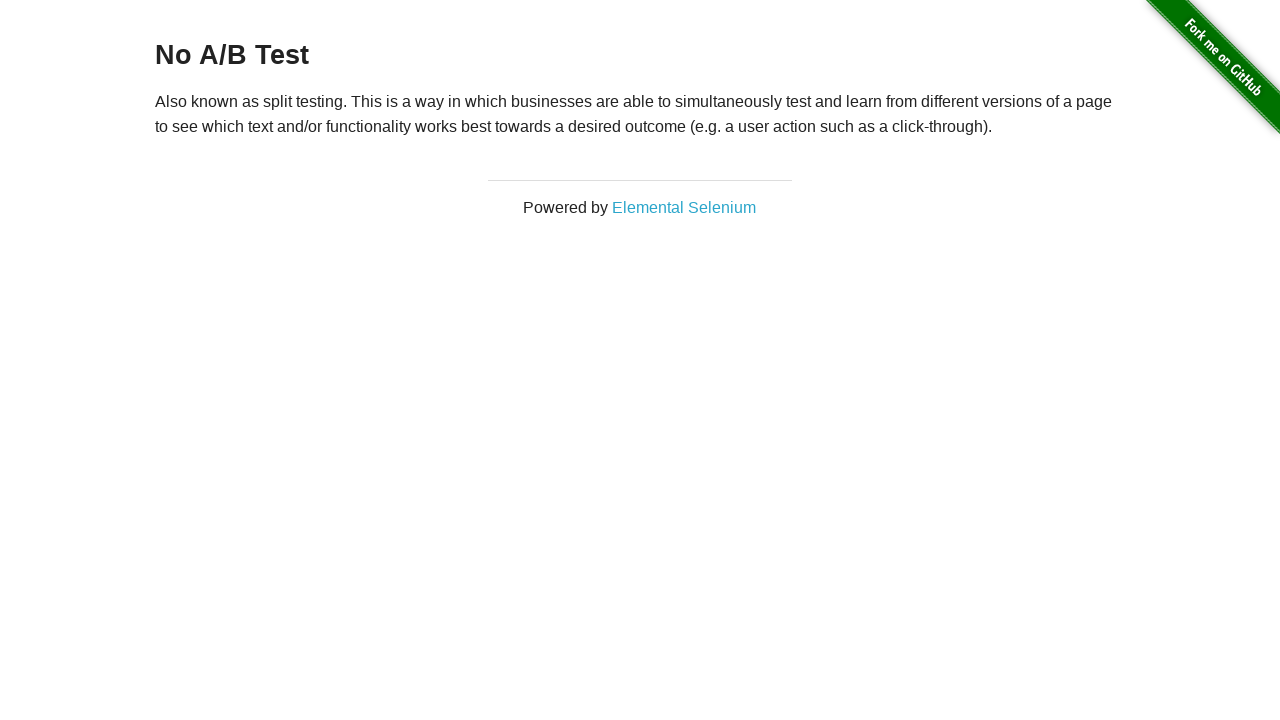